Tests the forgot password flow by clicking the forgot password link, entering an email address, and setting a new password with confirmation.

Starting URL: https://rahulshettyacademy.com/client

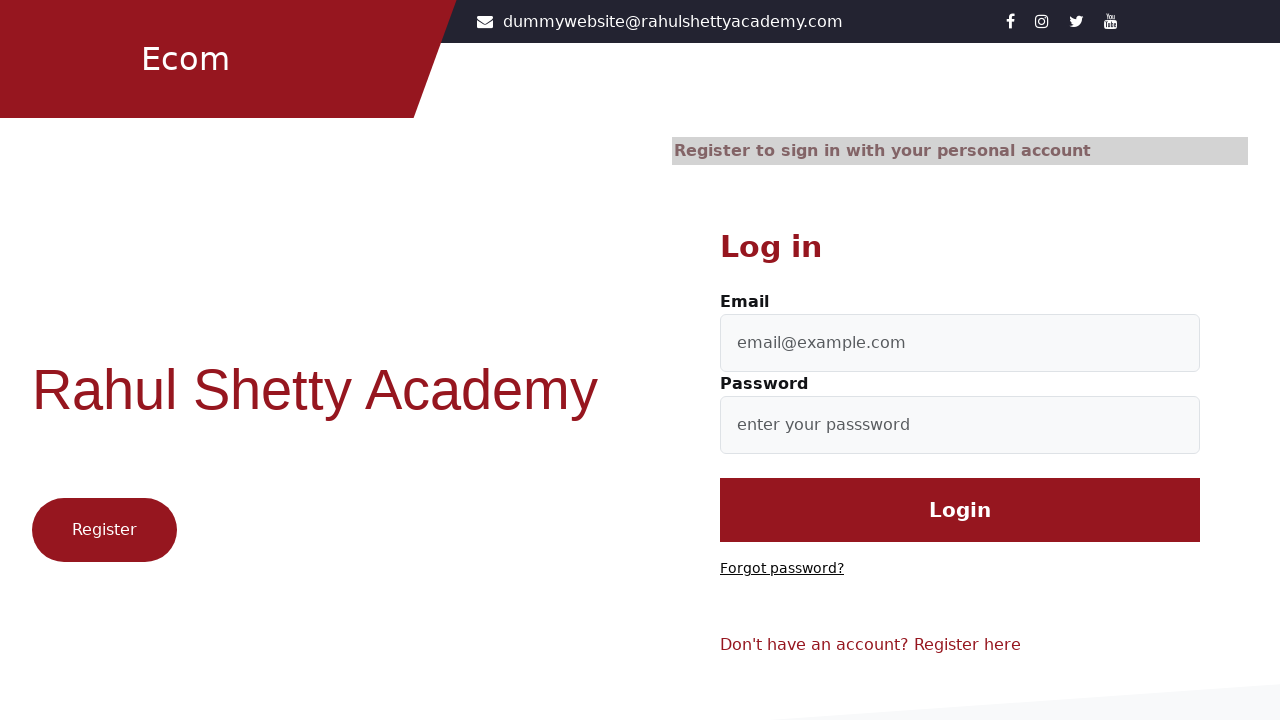

Clicked 'Forgot password?' link at (782, 569) on text=Forgot password?
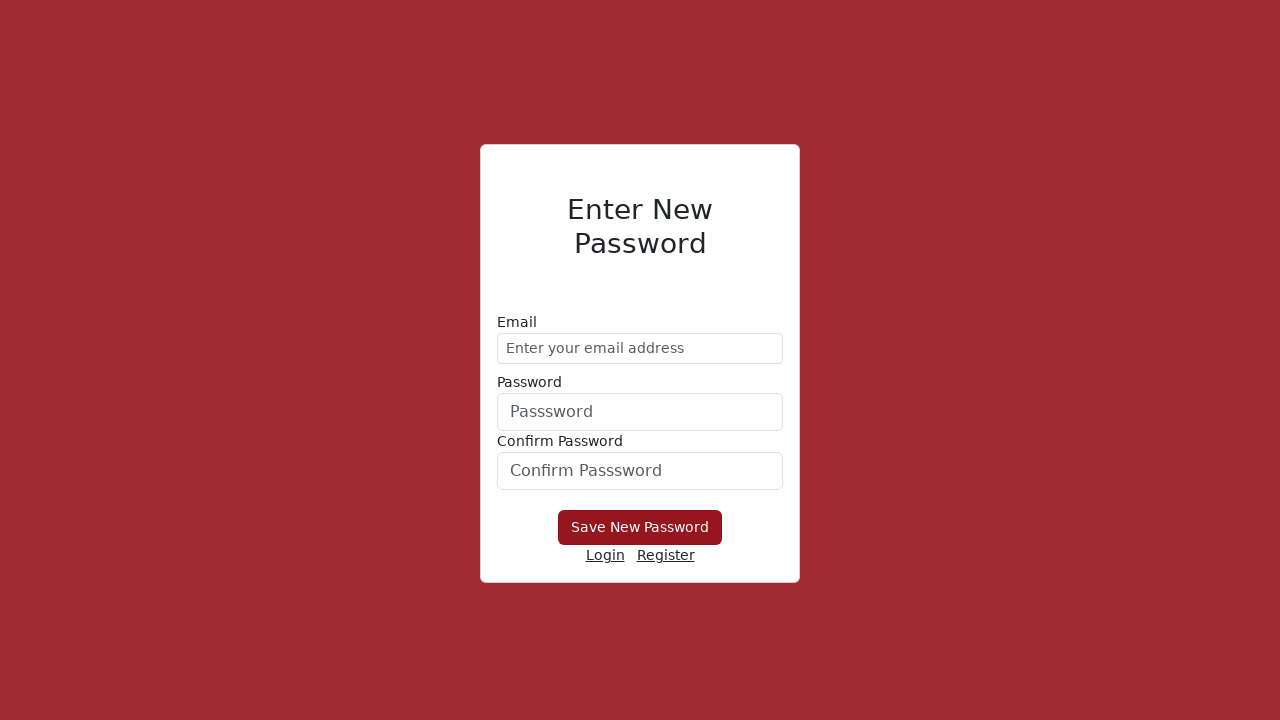

Entered email address 'testuser_reset@gmail.com' in email field on //form/div[1]/input
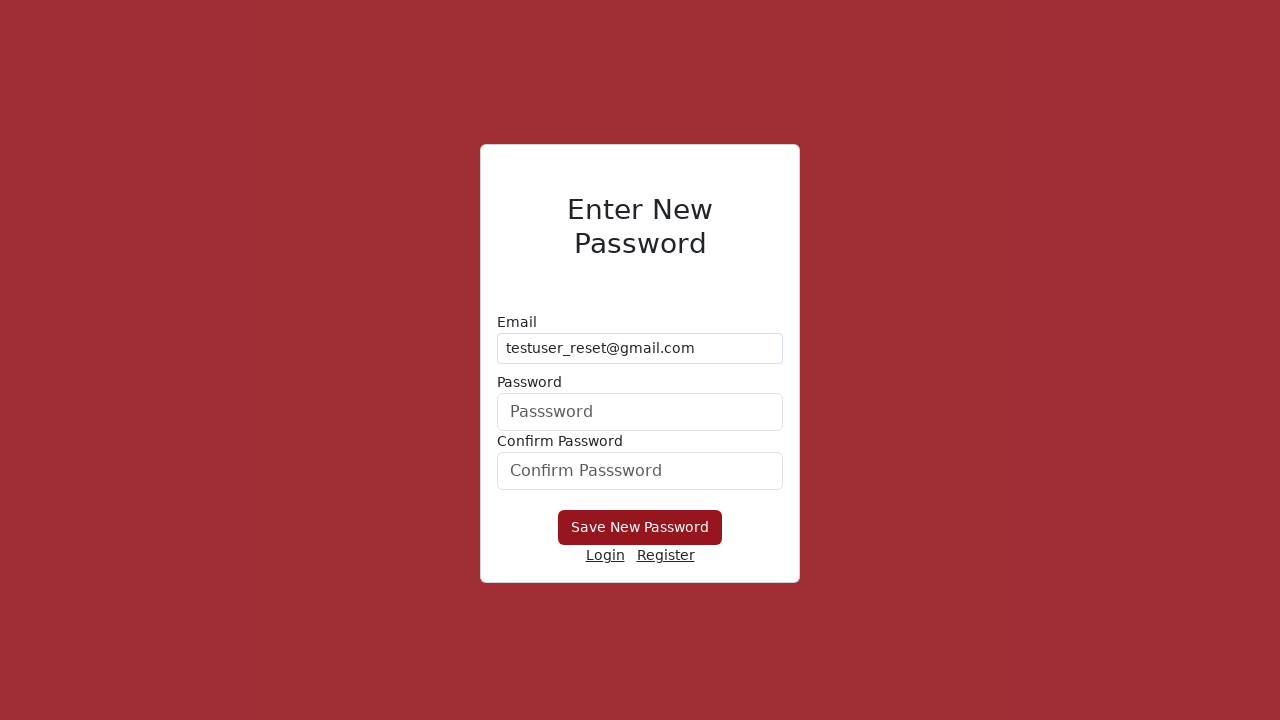

Entered new password 'SecurePass@5678' on form div:nth-child(2) input
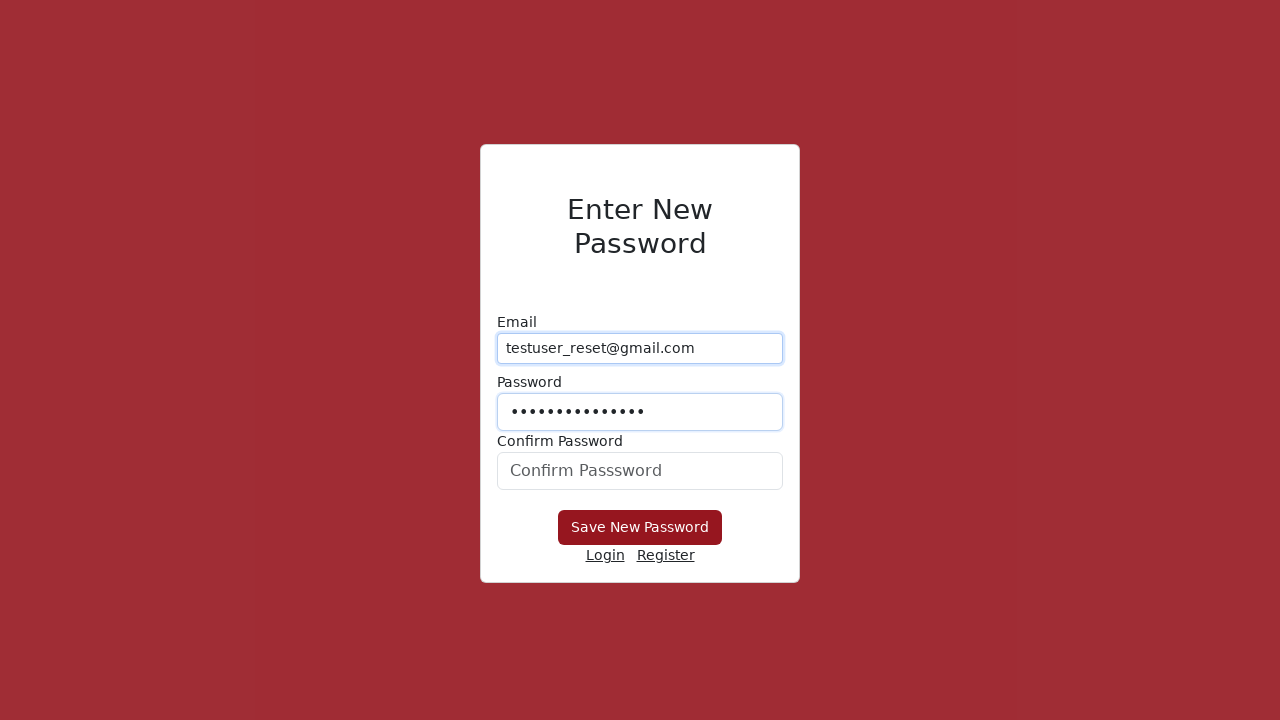

Confirmed new password 'SecurePass@5678' in confirmation field on #confirmPassword
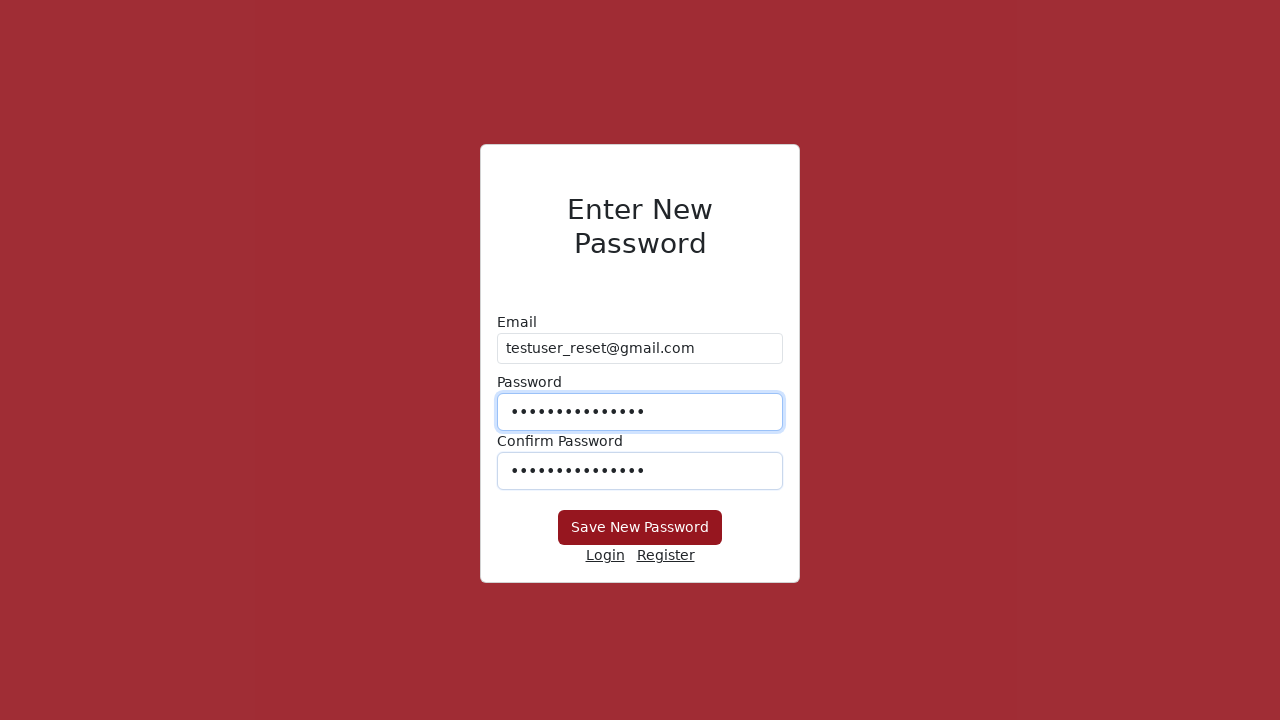

Clicked submit button to reset password at (640, 528) on button[type='submit']
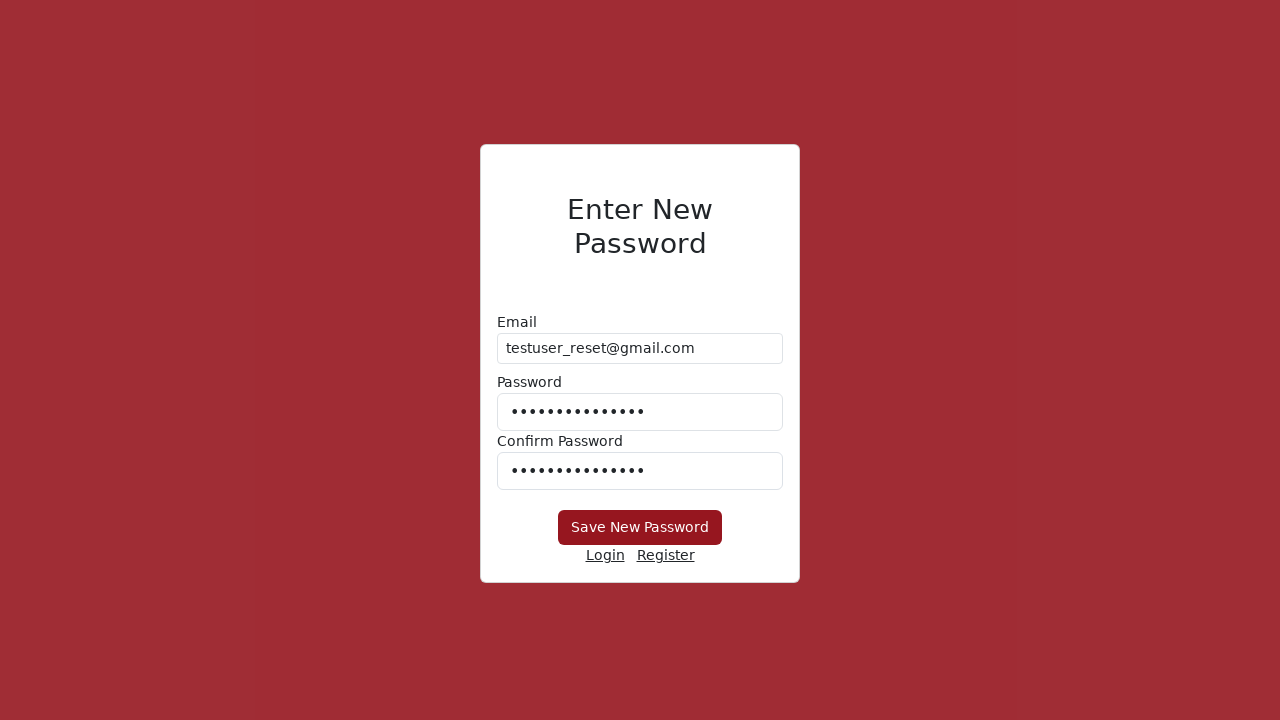

Waited for form submission to process
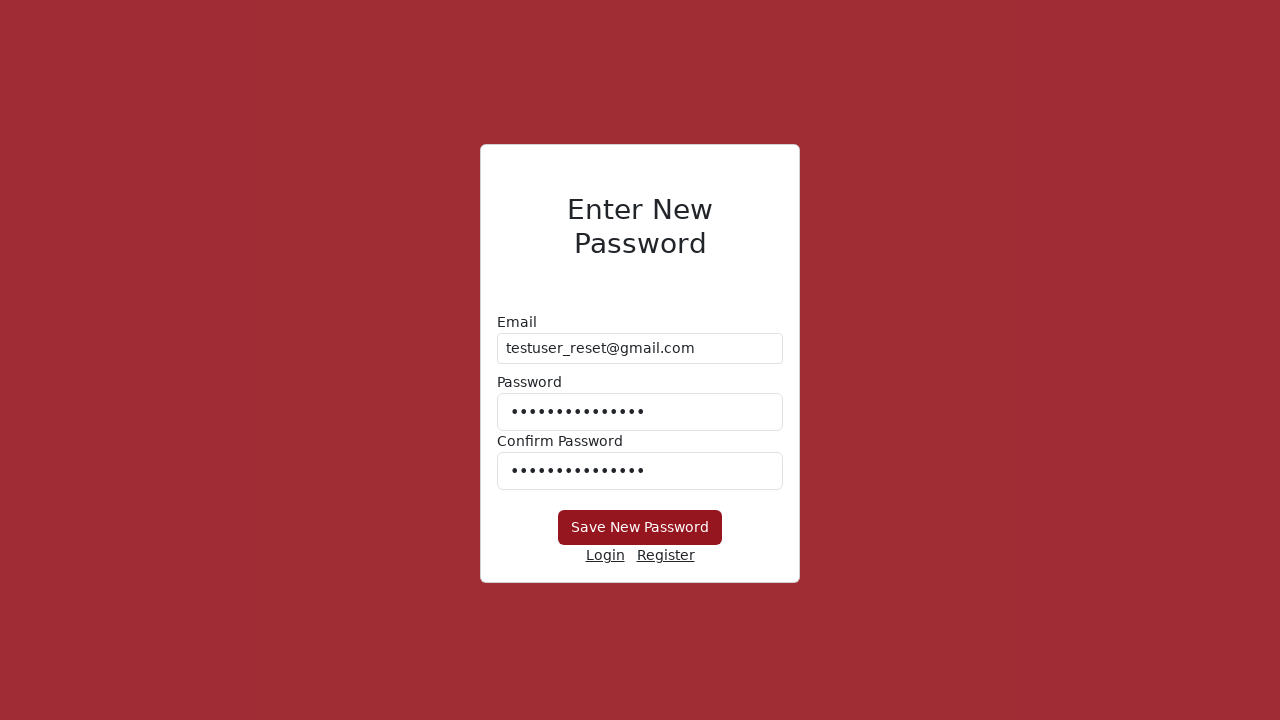

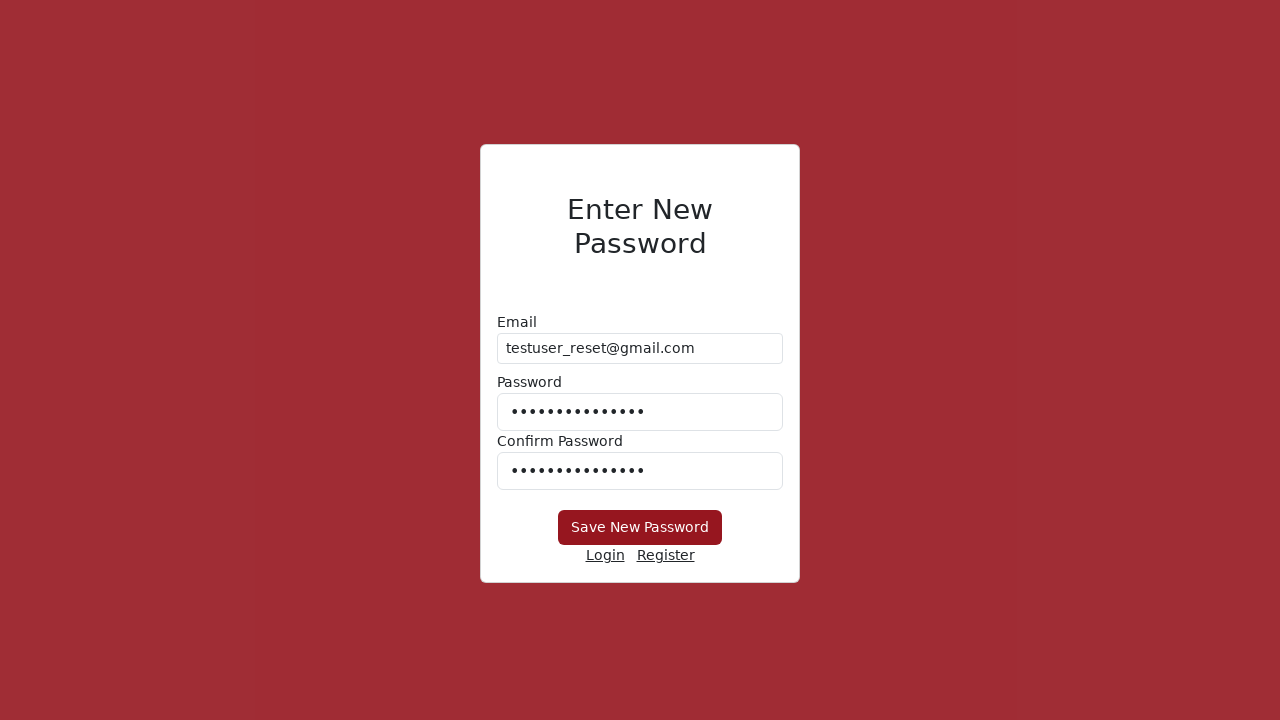